Tests drag and drop functionality by dragging a draggable element and dropping it onto a droppable target within an iframe

Starting URL: https://jqueryui.com/droppable/

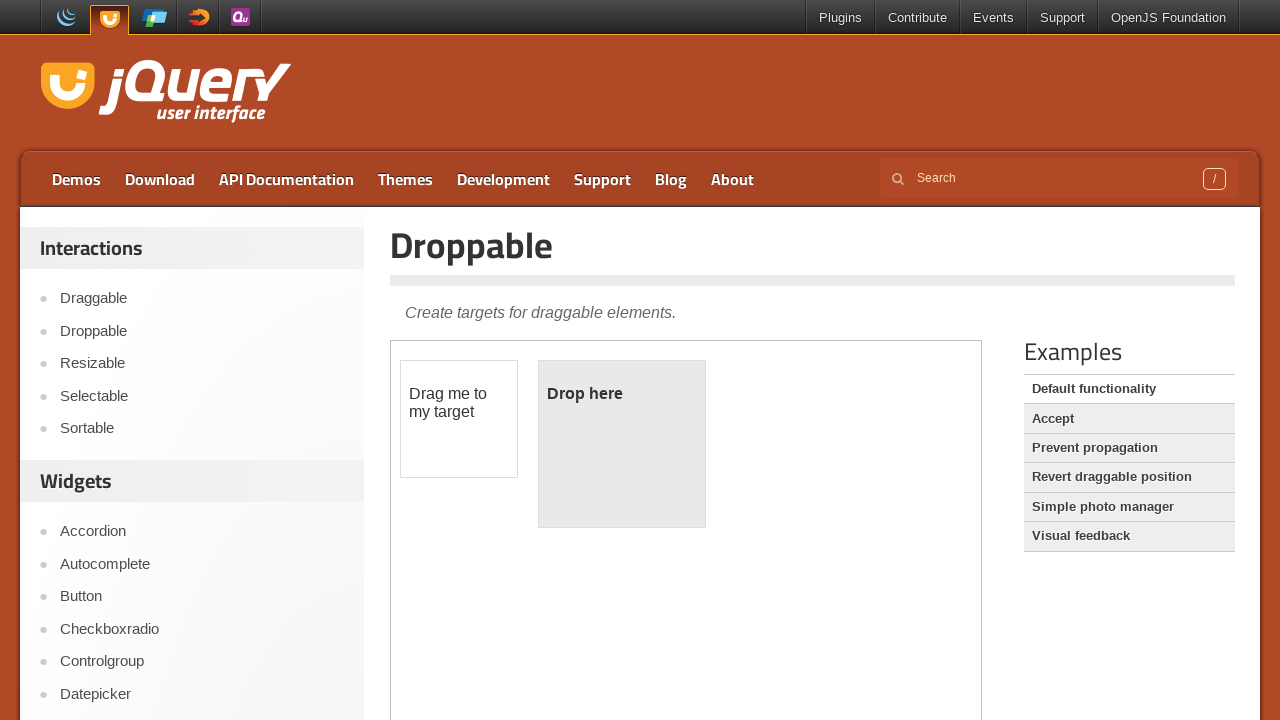

Located the iframe containing the drag and drop demo
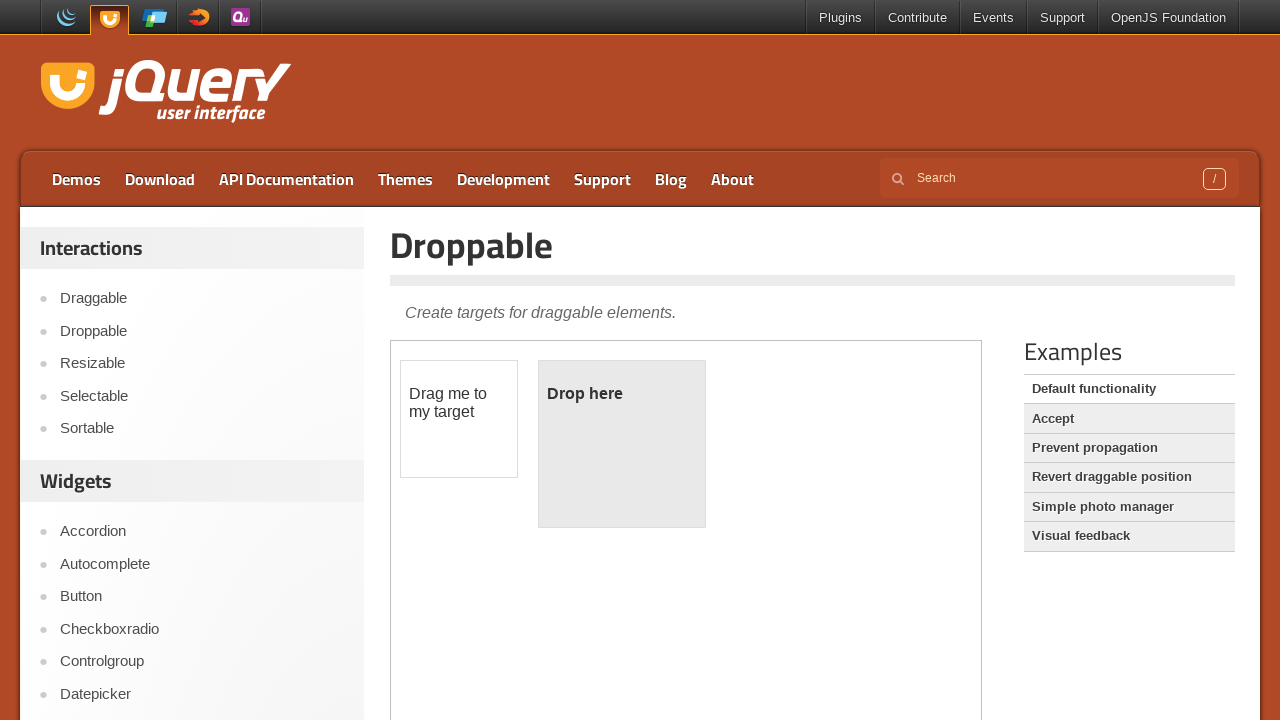

Located the draggable element (#draggable) within the iframe
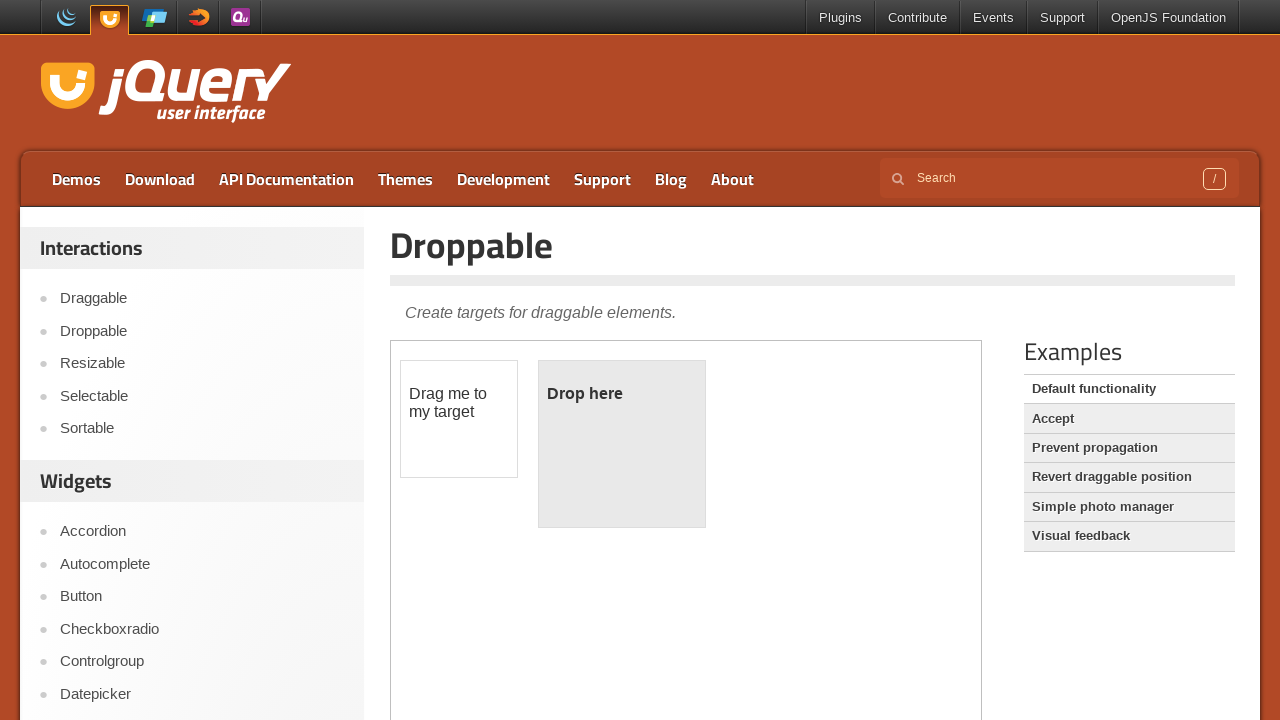

Located the droppable target element (#droppable) within the iframe
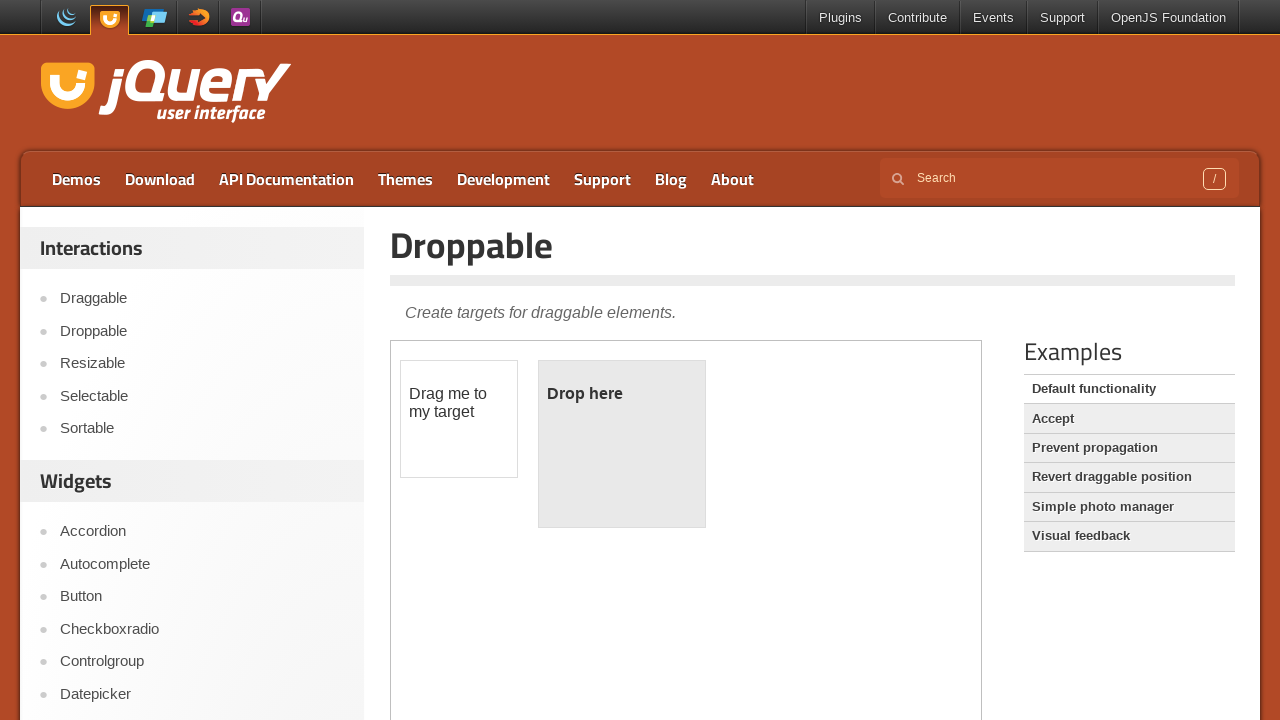

Dragged the draggable element onto the droppable target at (622, 444)
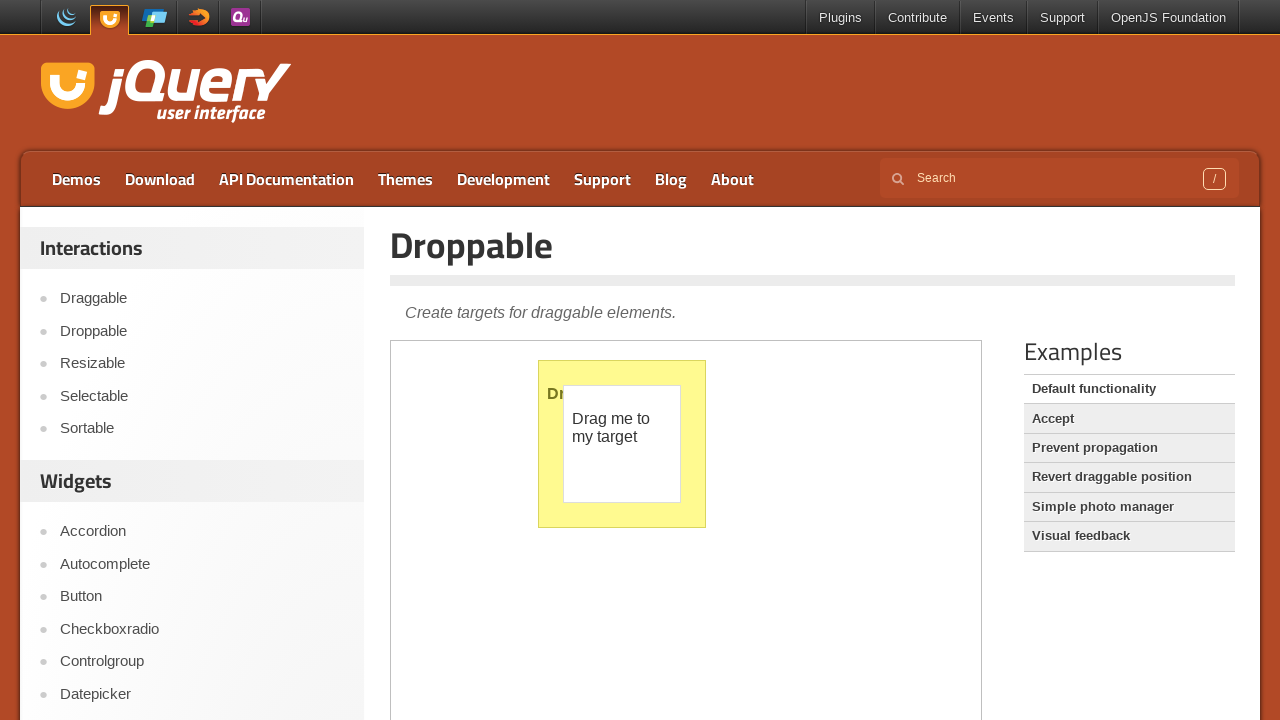

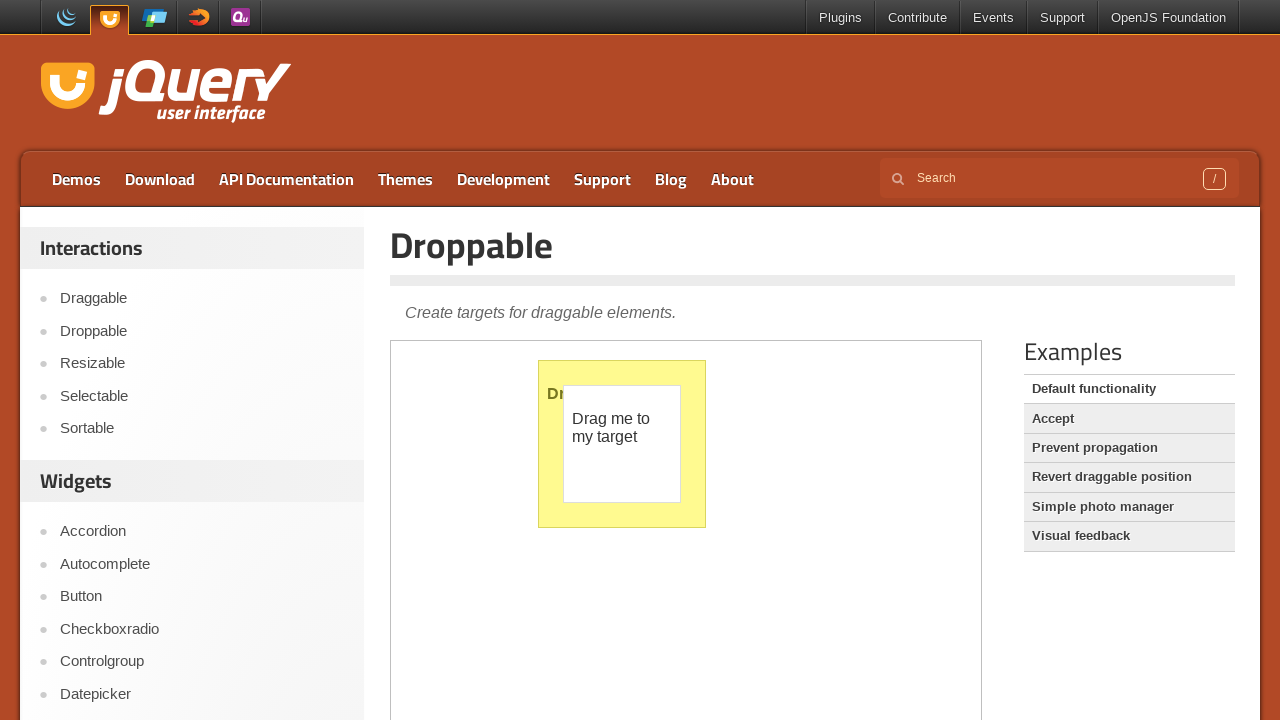